Tests adding a Samsung Galaxy S6 product to cart on demoblaze.com, accepts the confirmation alert, then navigates back to the homepage by clicking the store logo

Starting URL: https://www.demoblaze.com/index.html

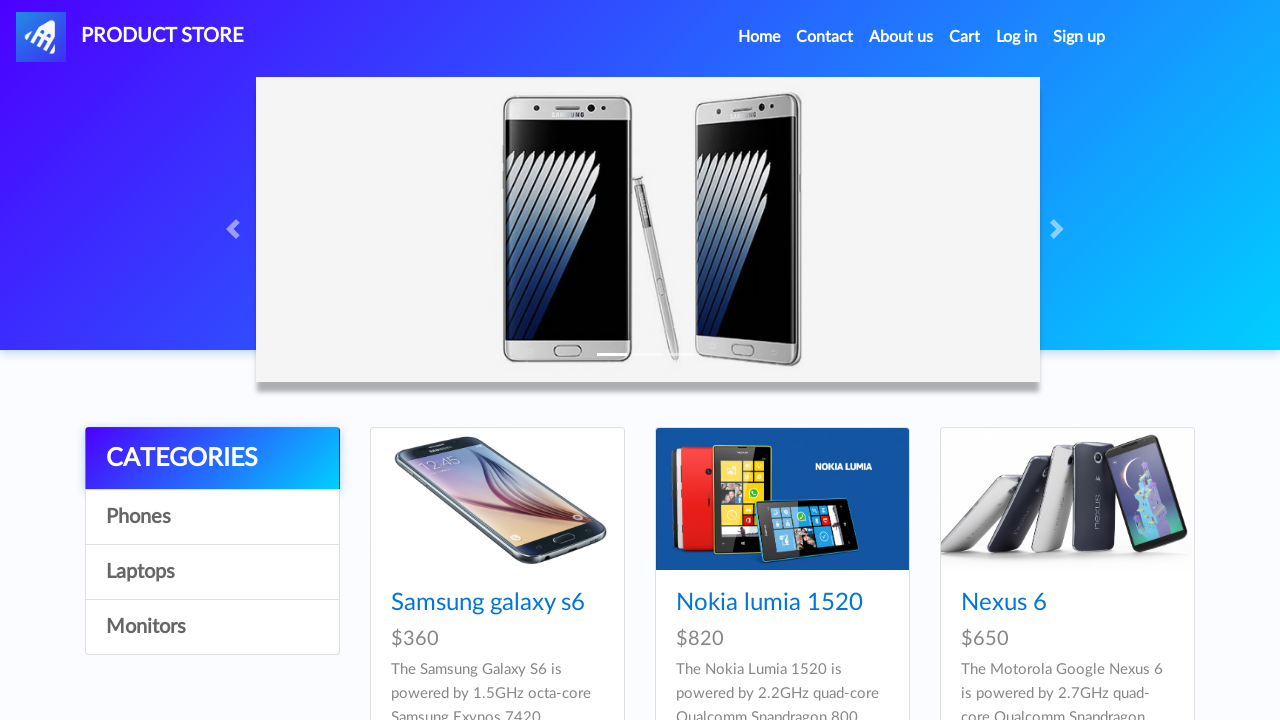

Clicked on Samsung Galaxy S6 product link at (488, 603) on text=Samsung galaxy s6
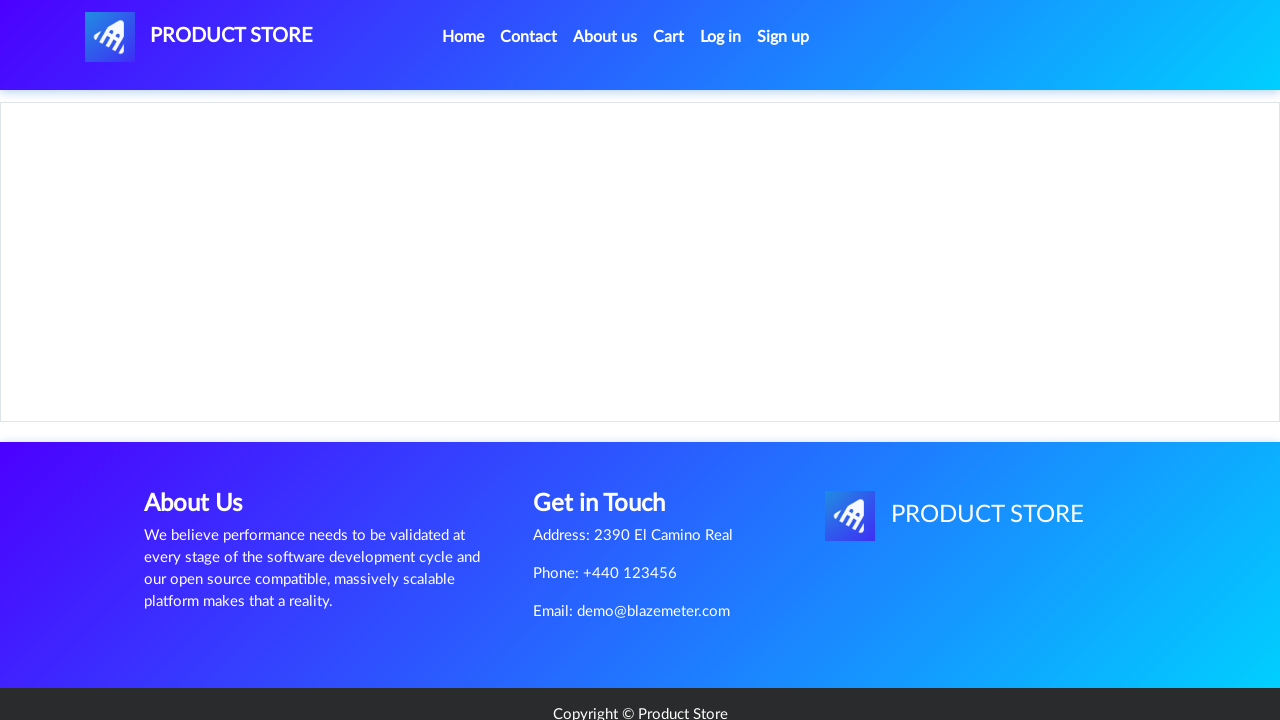

Product page loaded and Add to cart button is visible
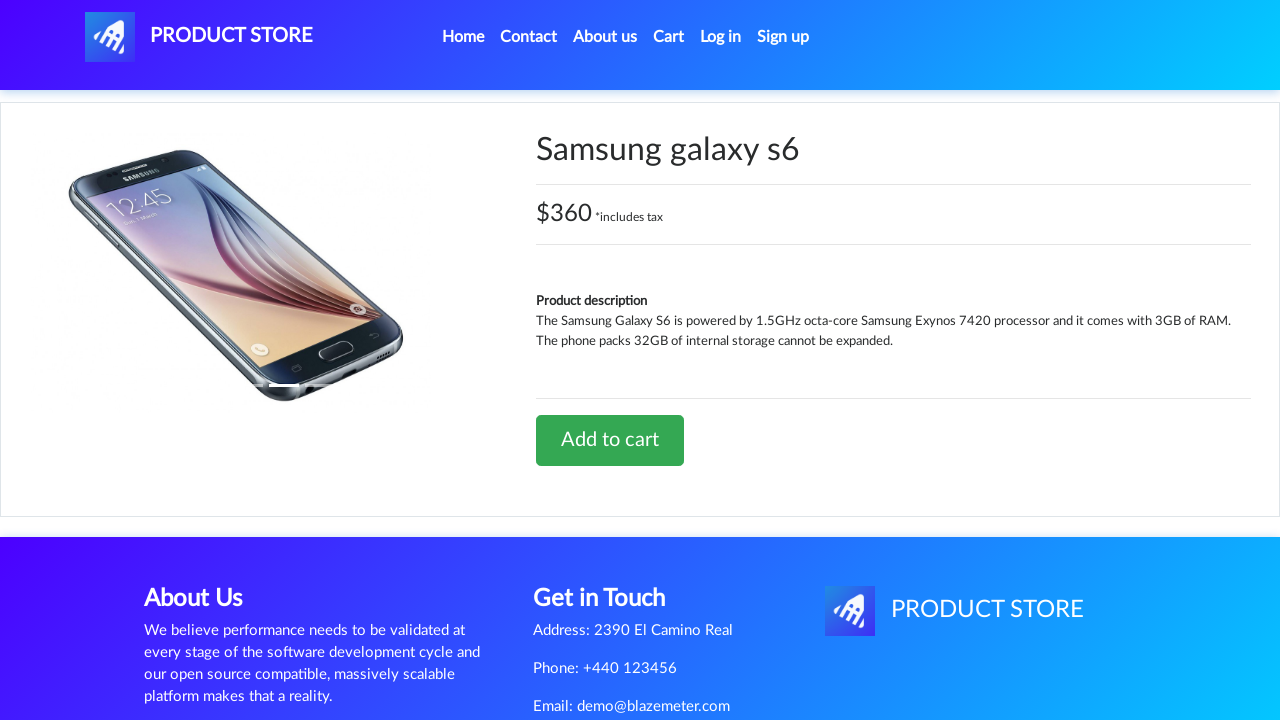

Clicked Add to cart button for Samsung Galaxy S6 at (610, 440) on text=Add to cart
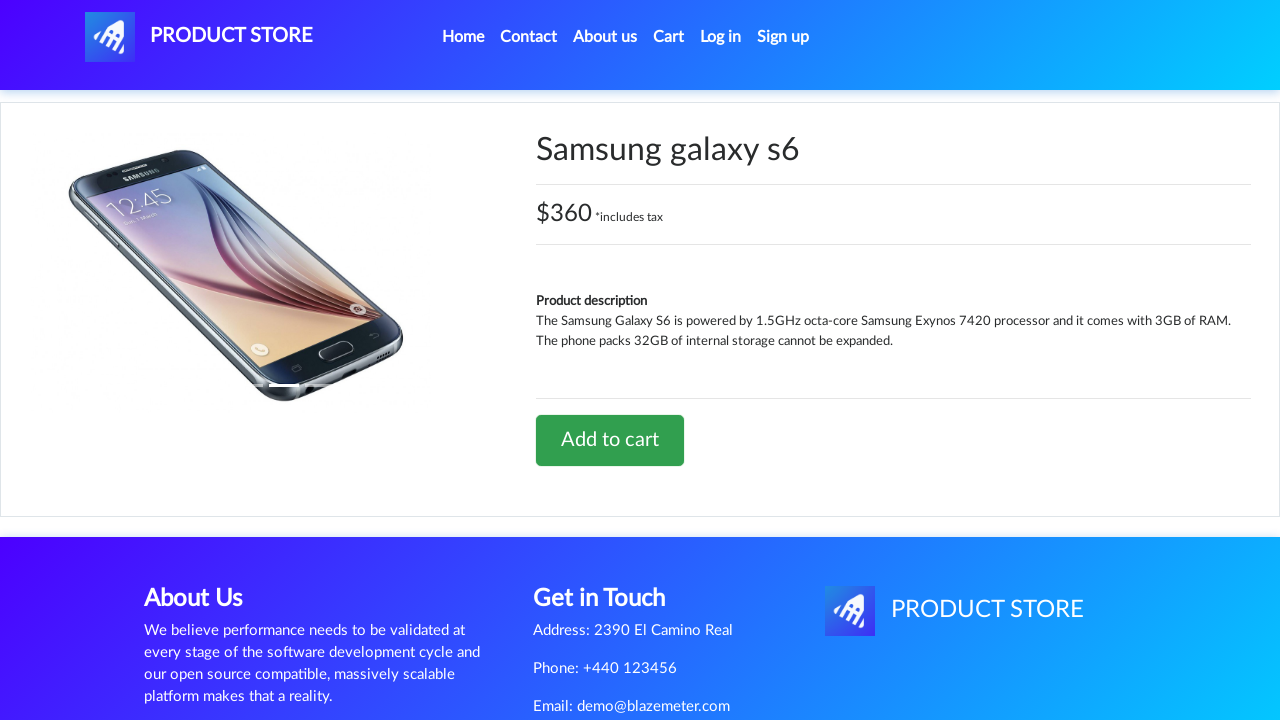

Set up dialog handler to accept confirmation alert
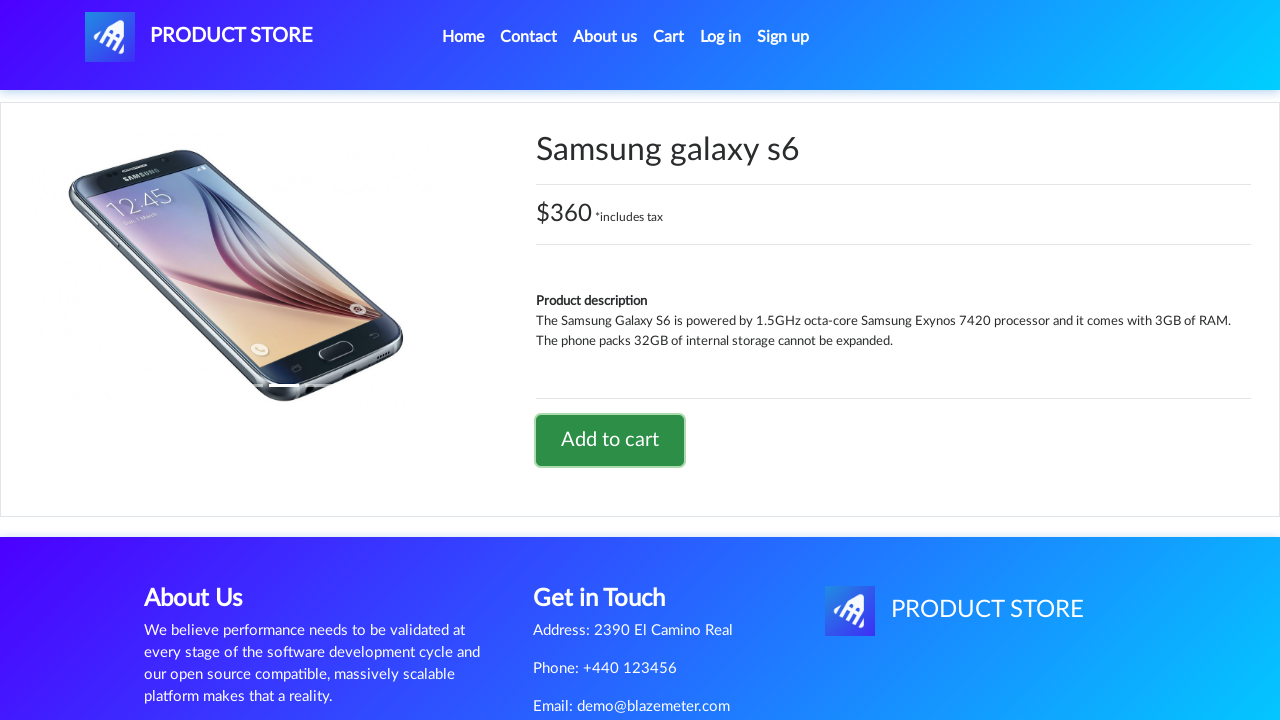

Waited for confirmation alert to appear and be accepted
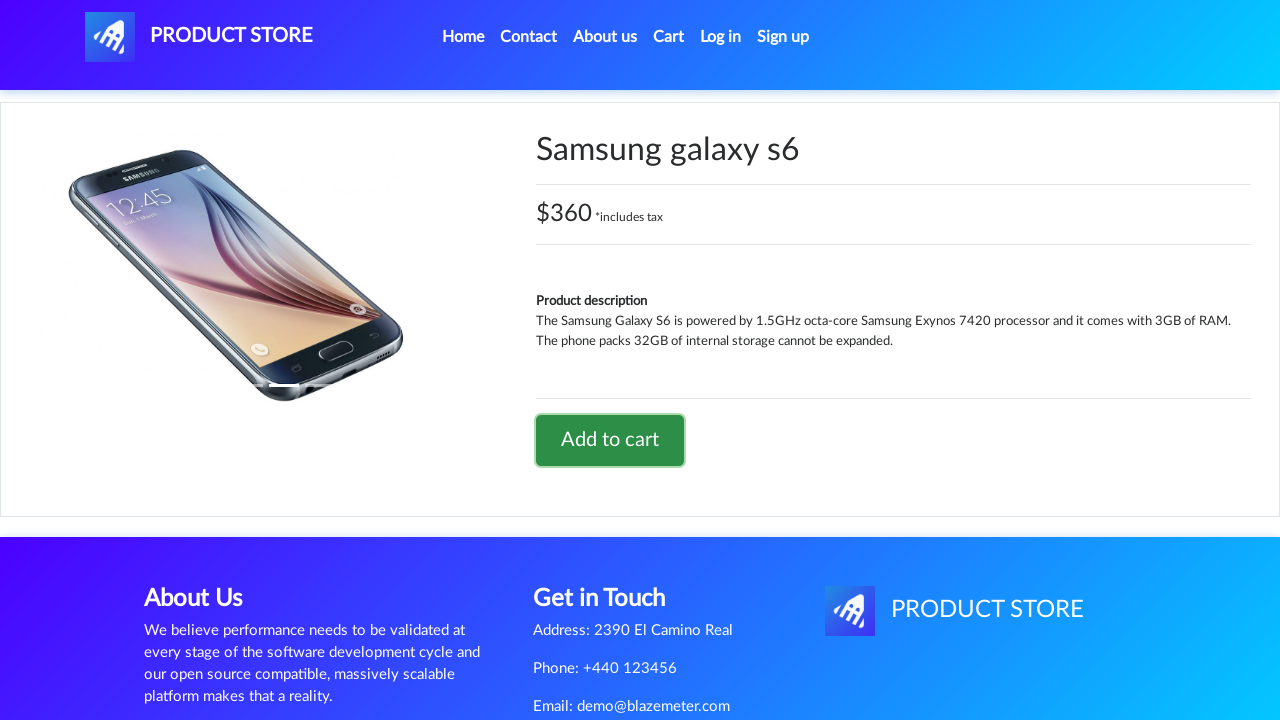

Clicked PRODUCT STORE logo to navigate back to homepage at (199, 37) on #nava
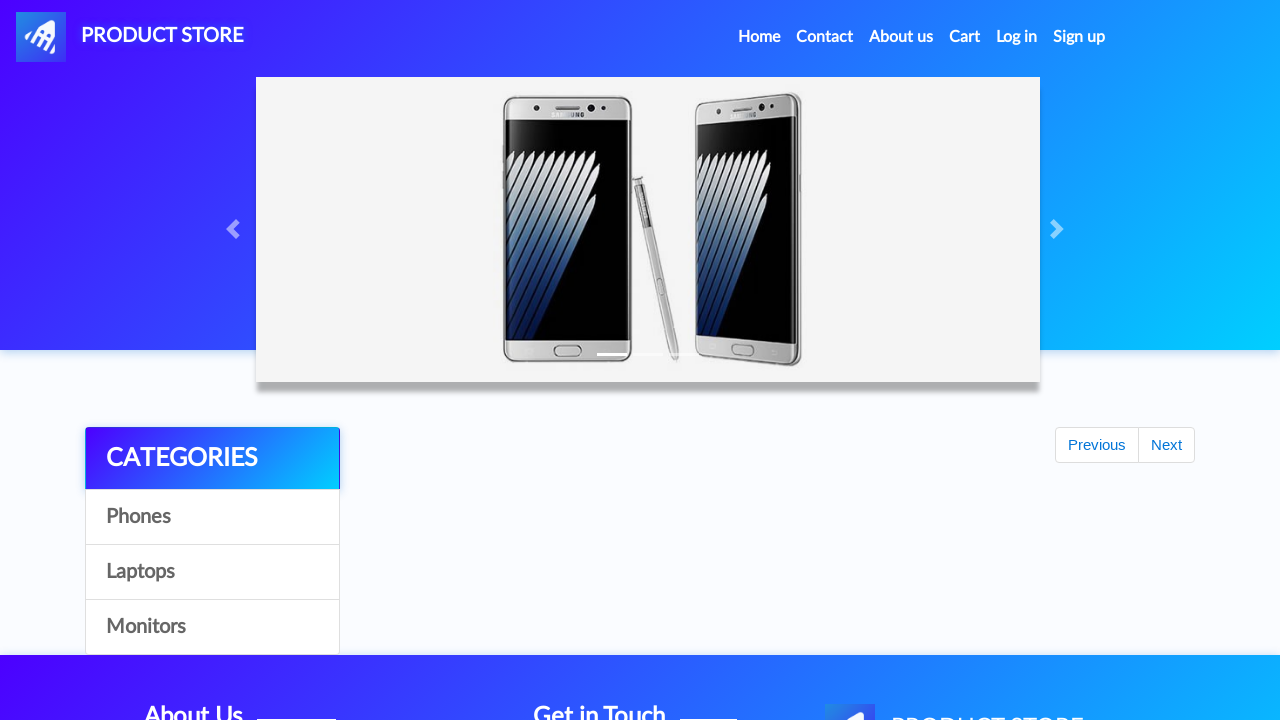

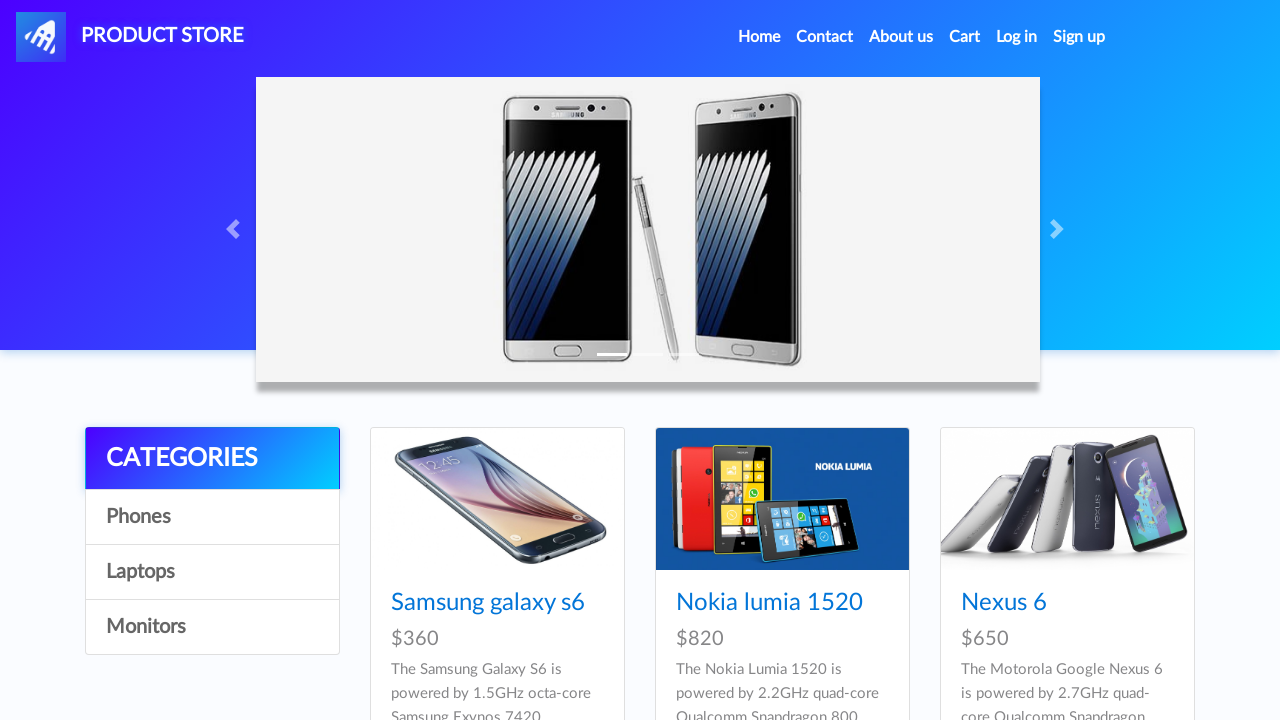